Tests iframe interactions by switching between frames and clicking buttons within nested frames

Starting URL: https://www.leafground.com/frame.xhtml

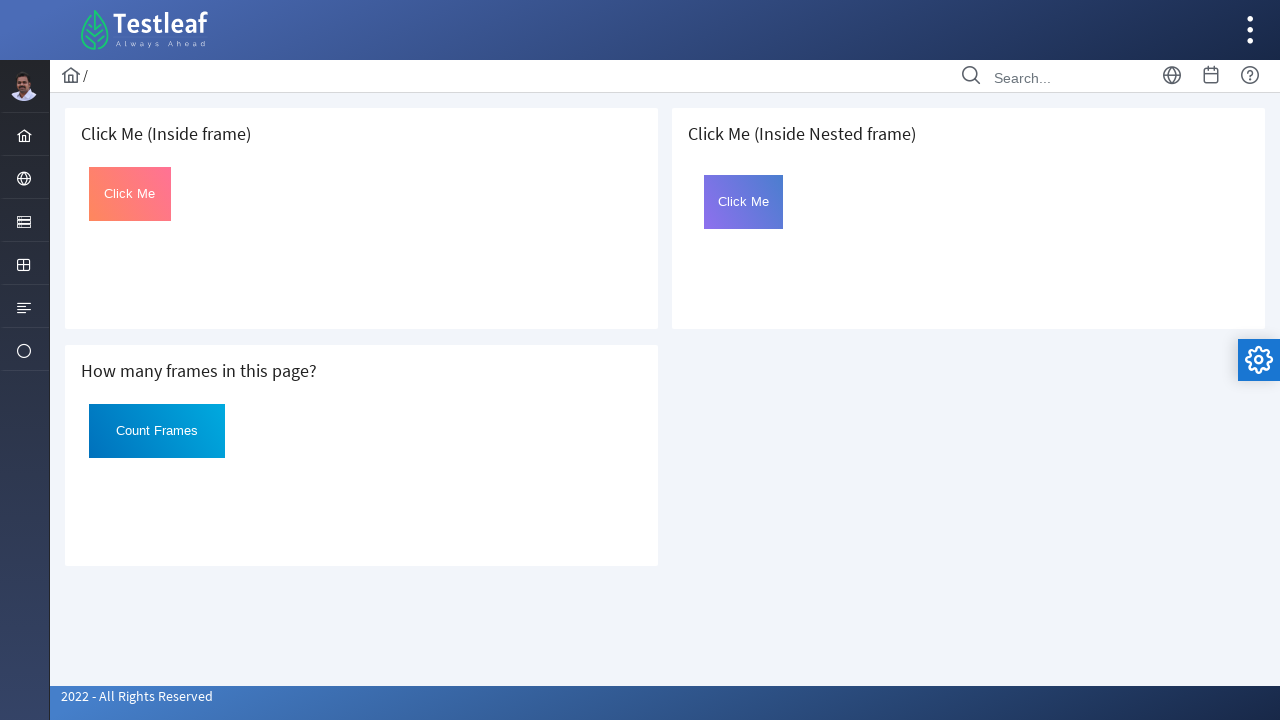

Located first iframe on the page
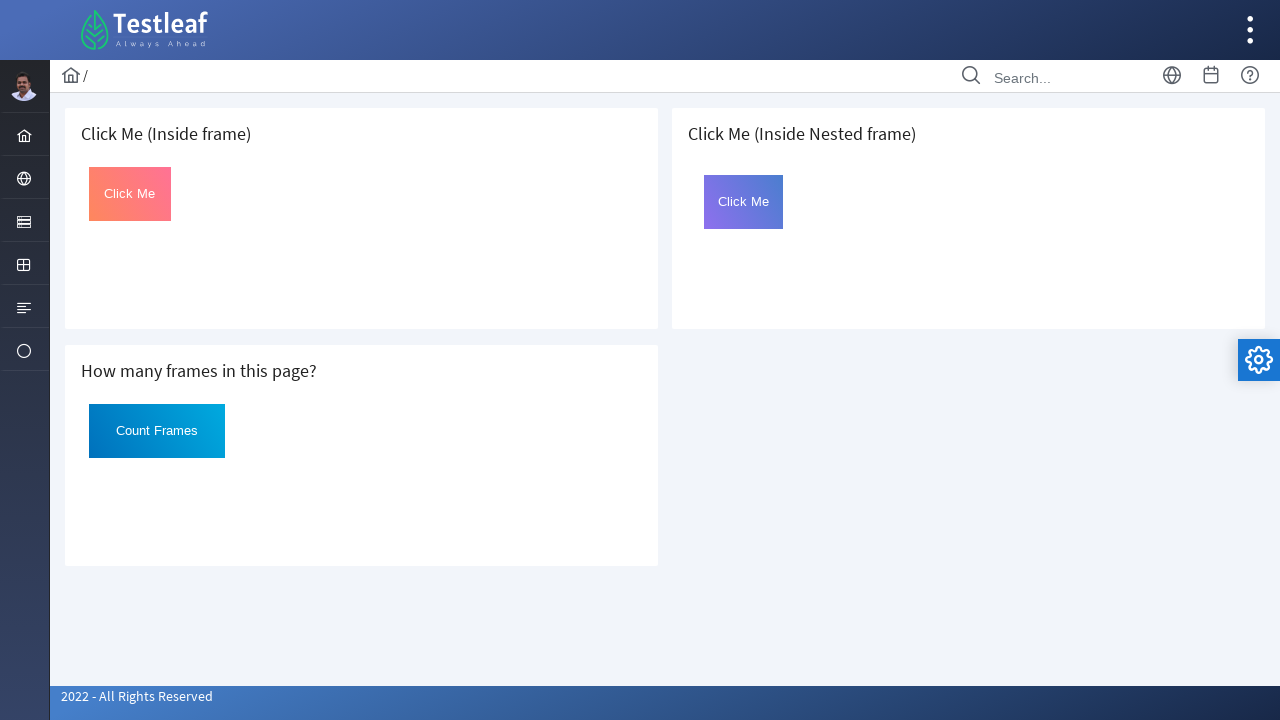

Clicked button within first frame at (130, 194) on iframe >> nth=0 >> internal:control=enter-frame >> #Click
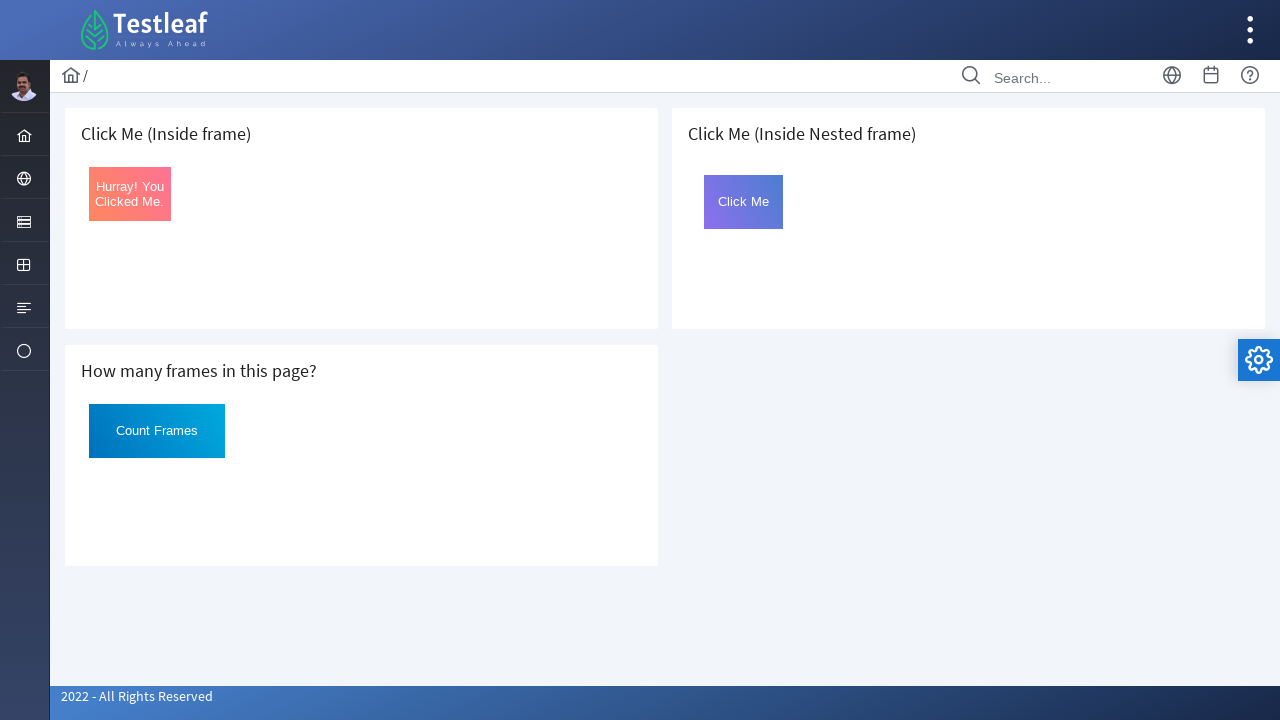

Located third iframe on the page
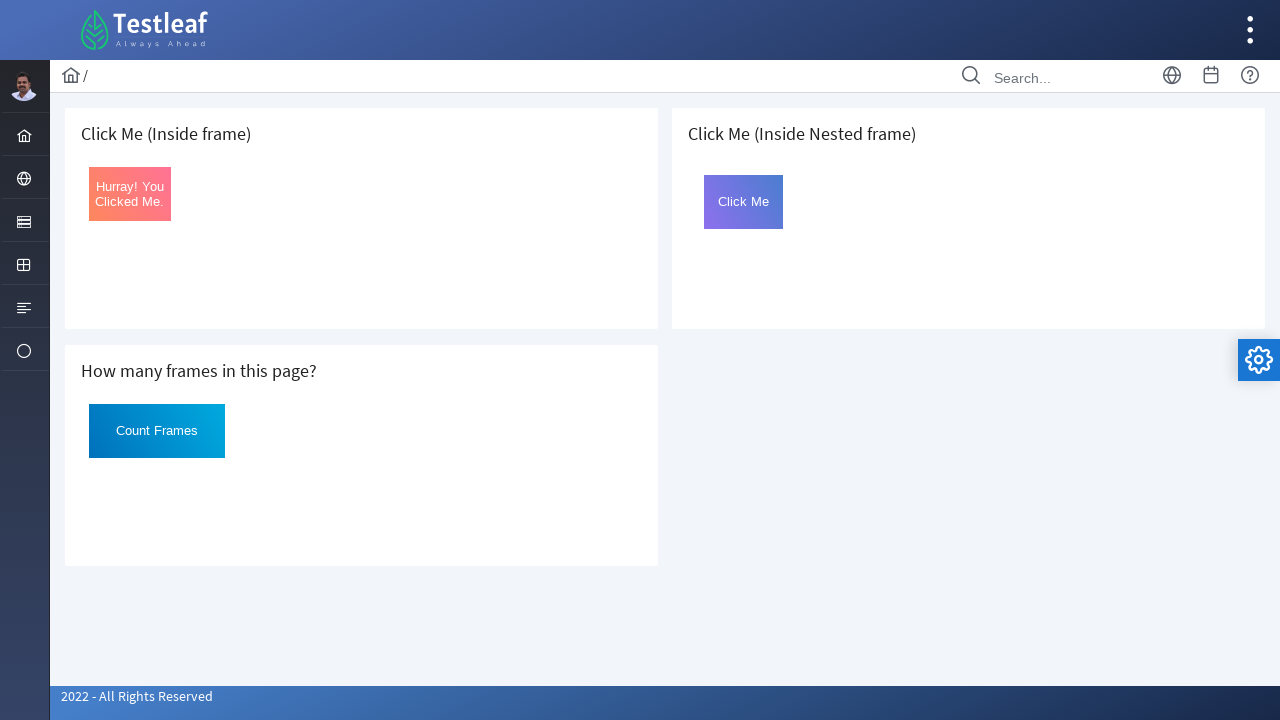

Located nested frame within third iframe
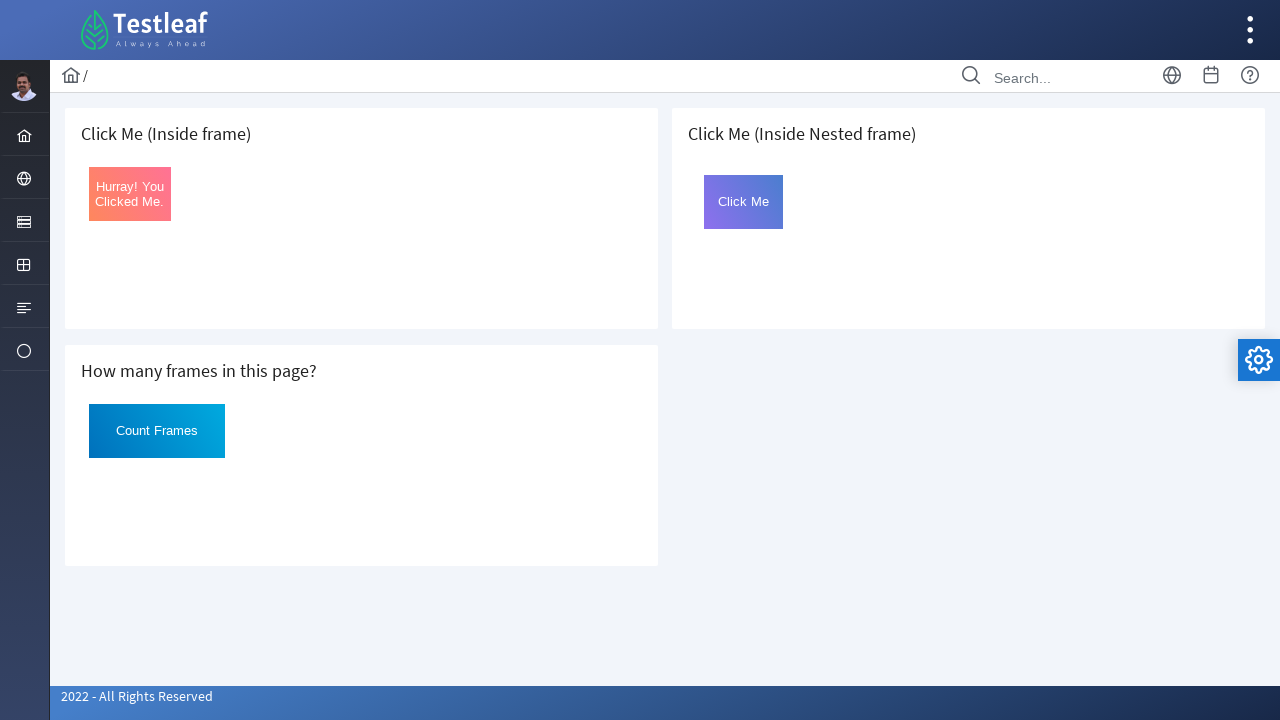

Clicked button within nested frame at (744, 202) on iframe >> nth=2 >> internal:control=enter-frame >> iframe[name='frame2'] >> inte
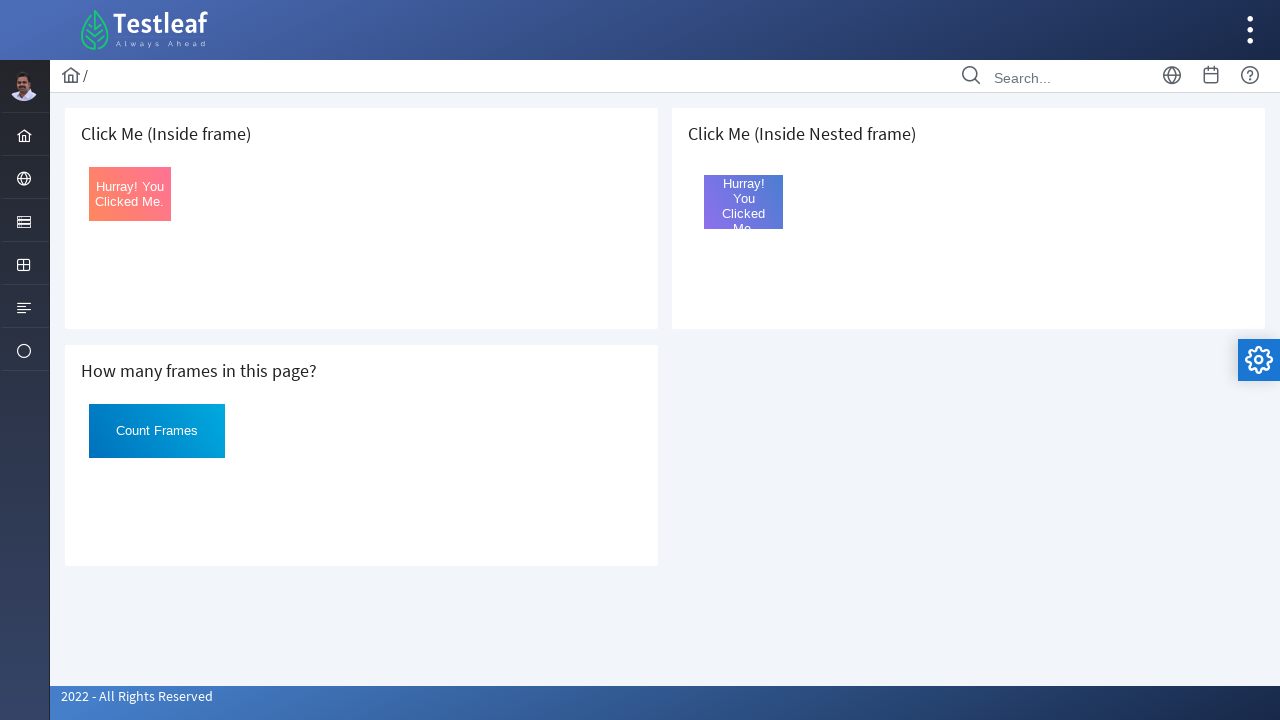

Counted total frames on the page: 3 iframes found
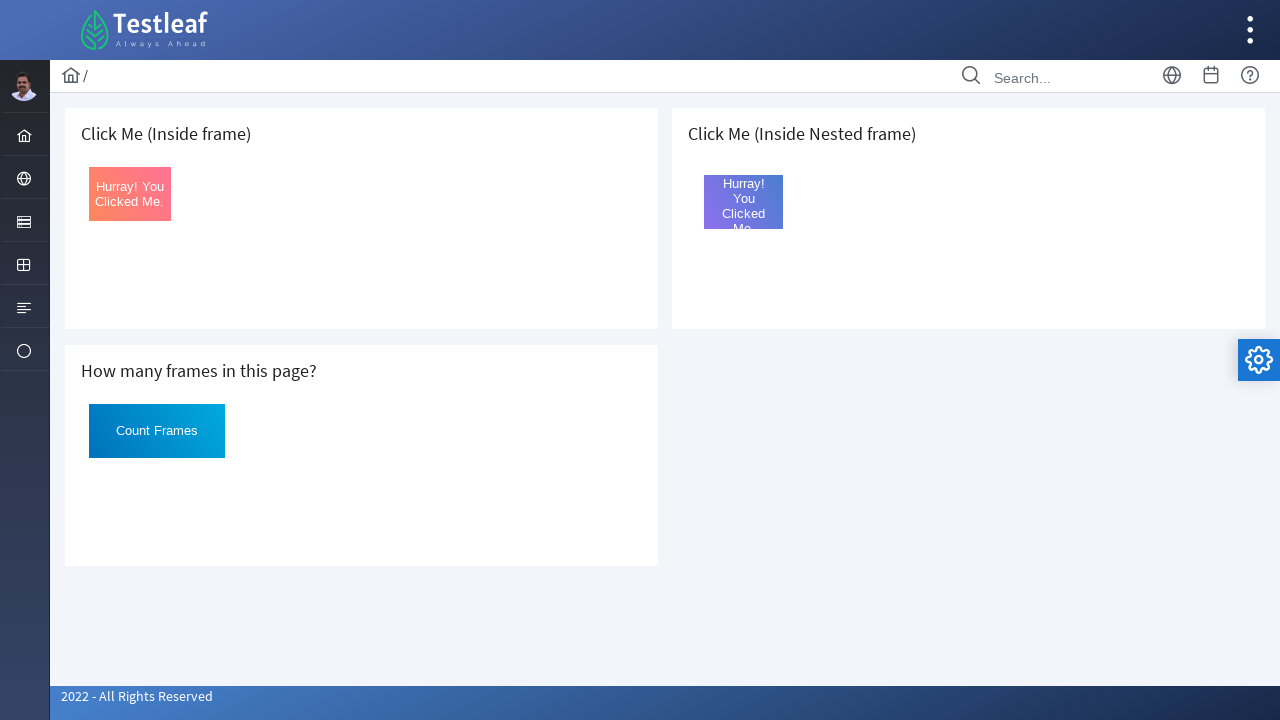

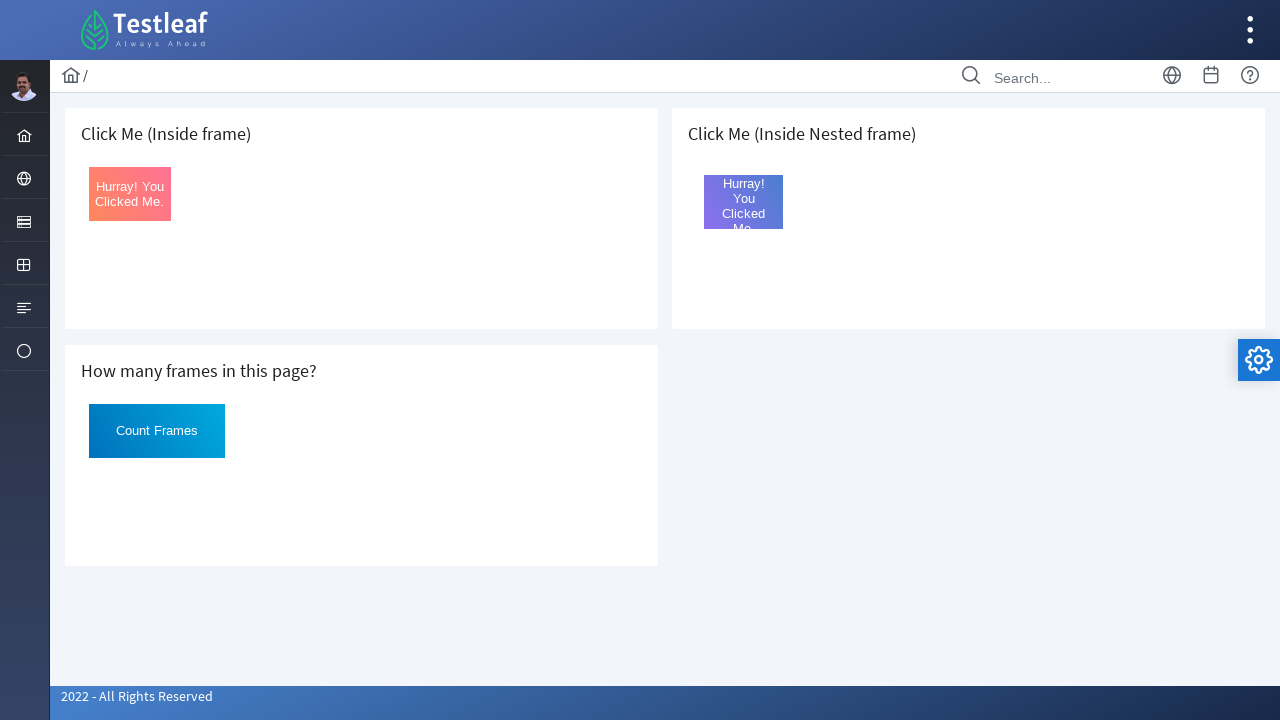